Tests complete purchase flow and verifies the date shown in order confirmation matches the current date.

Starting URL: https://www.demoblaze.com

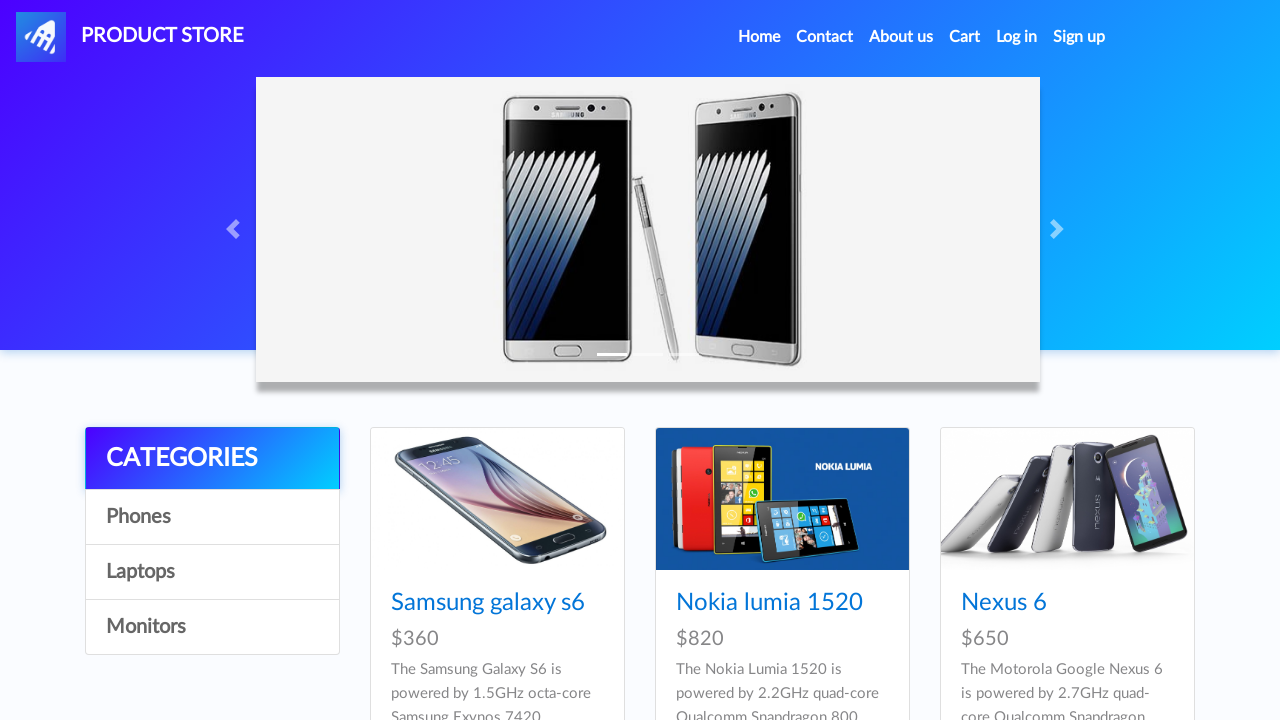

Product list loaded on demoblaze homepage
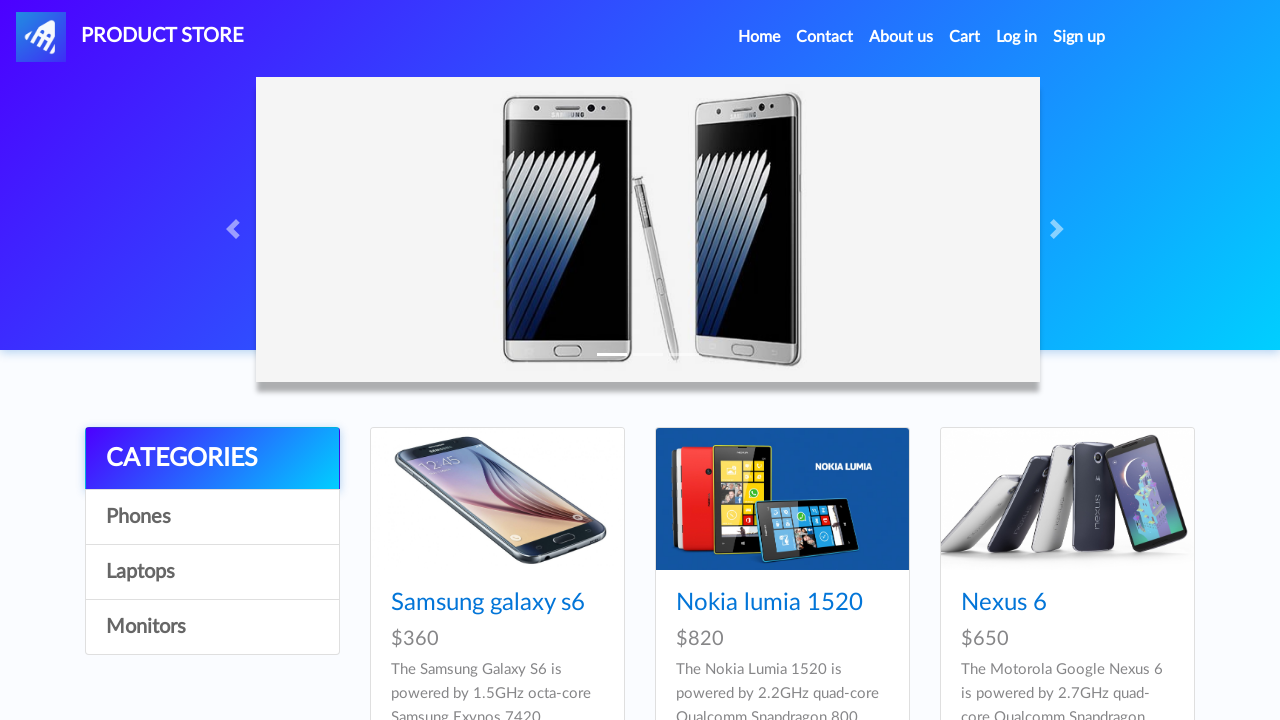

Clicked on Samsung galaxy s6 product at (488, 603) on a:has-text('Samsung galaxy s6')
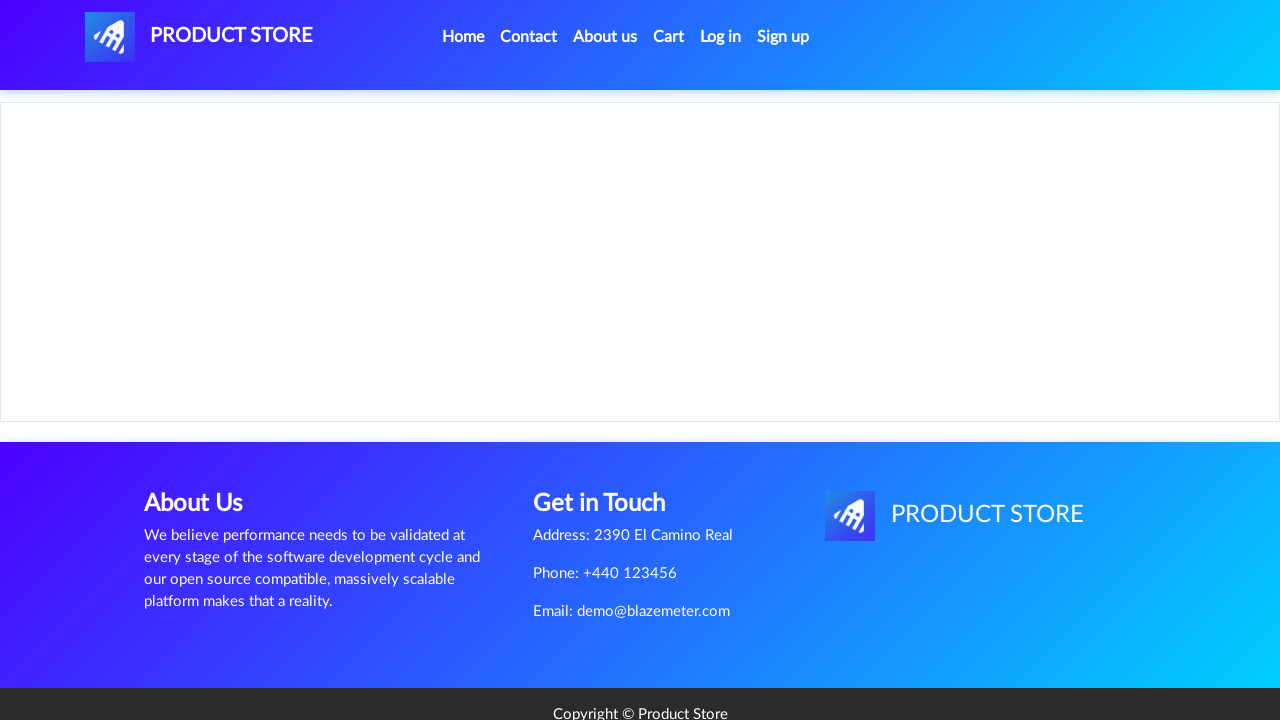

Product detail page loaded
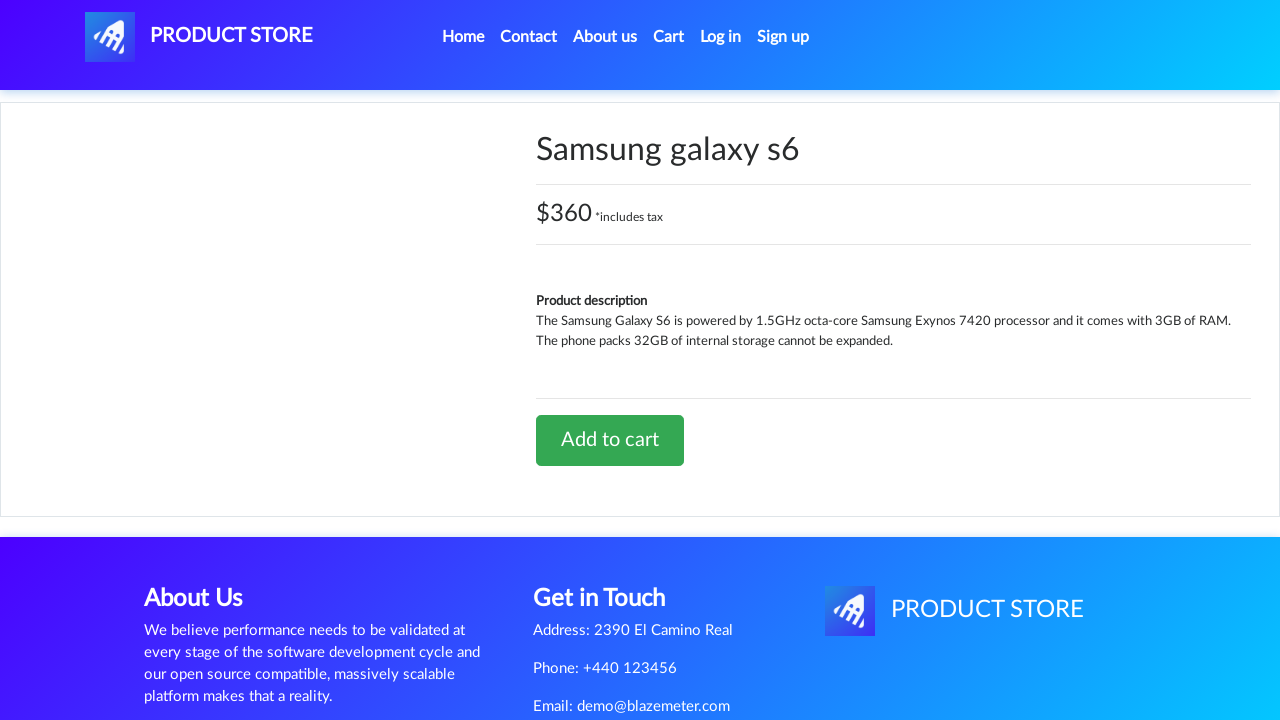

Clicked 'Add to cart' button and accepted confirmation alert at (610, 440) on a:has-text('Add to cart')
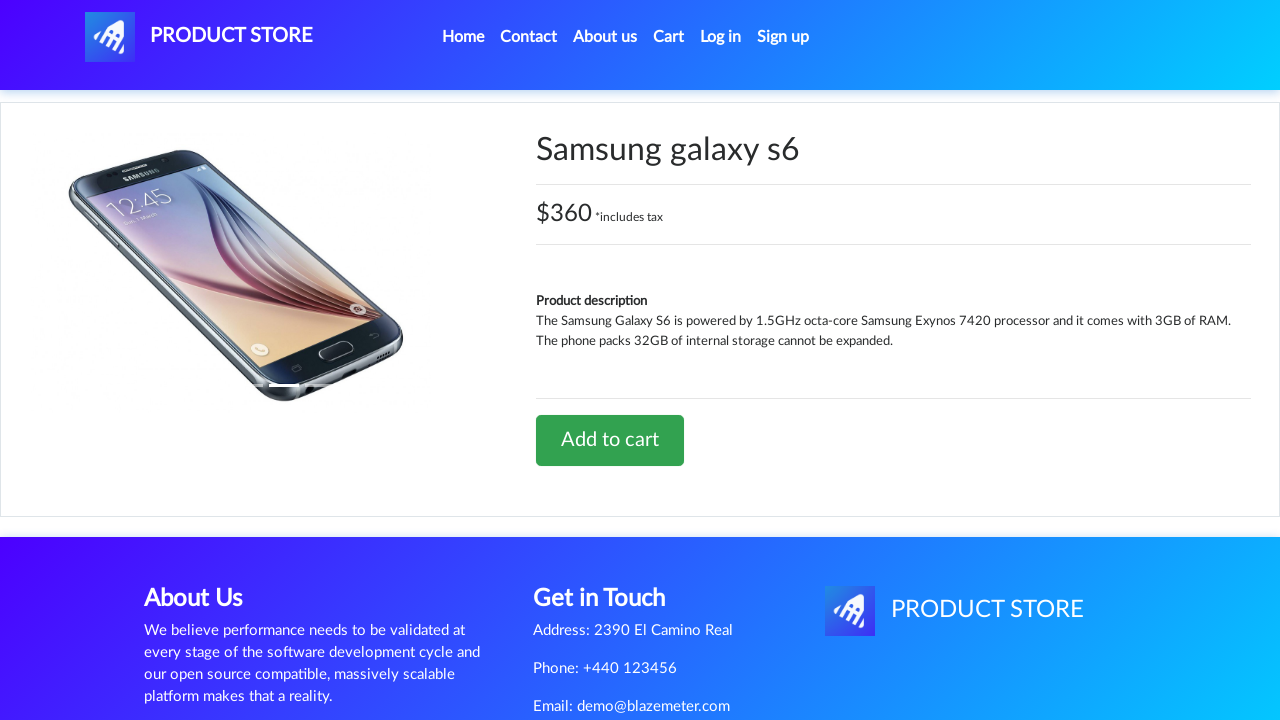

Waited for alert handling to complete
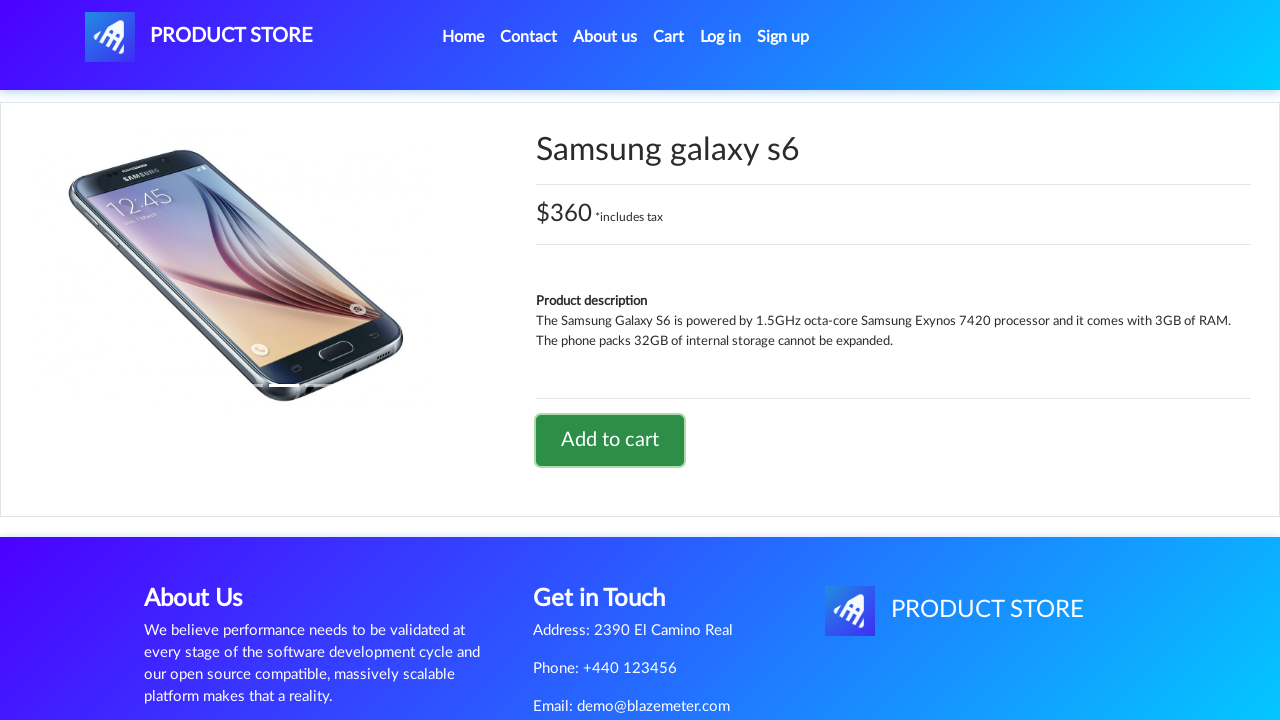

Navigated to shopping cart at (669, 37) on #cartur
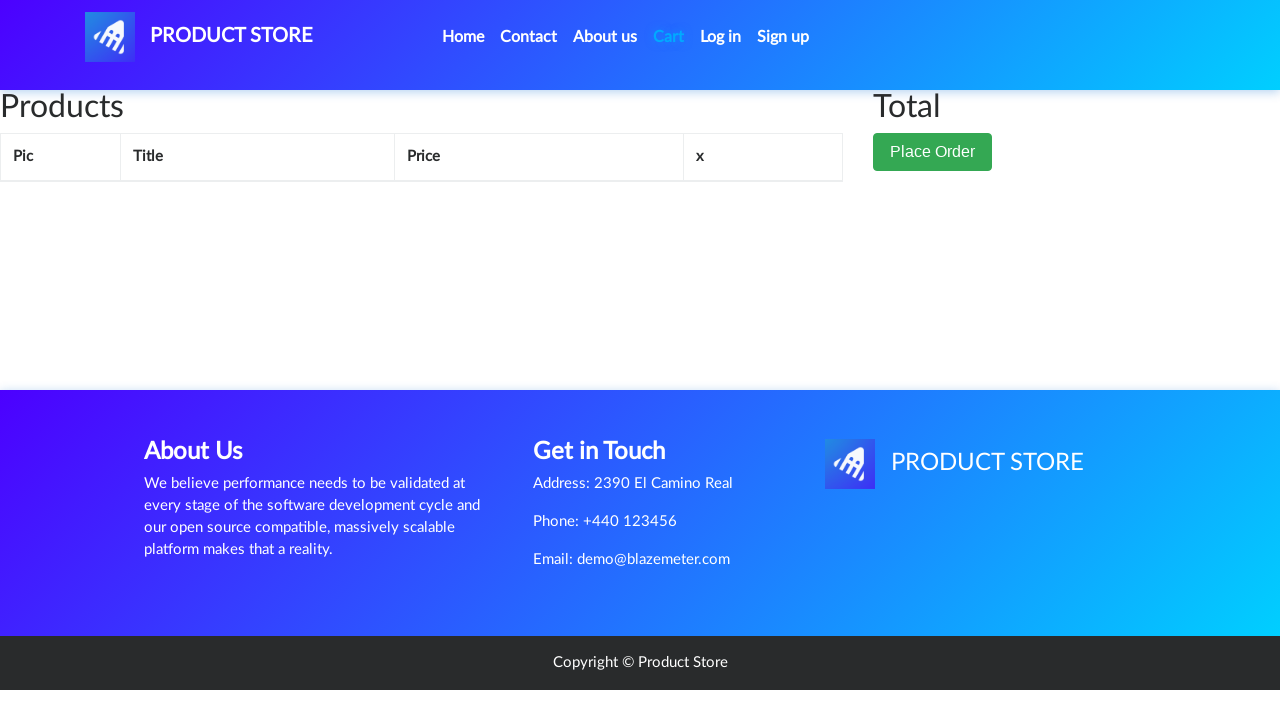

Cart items loaded
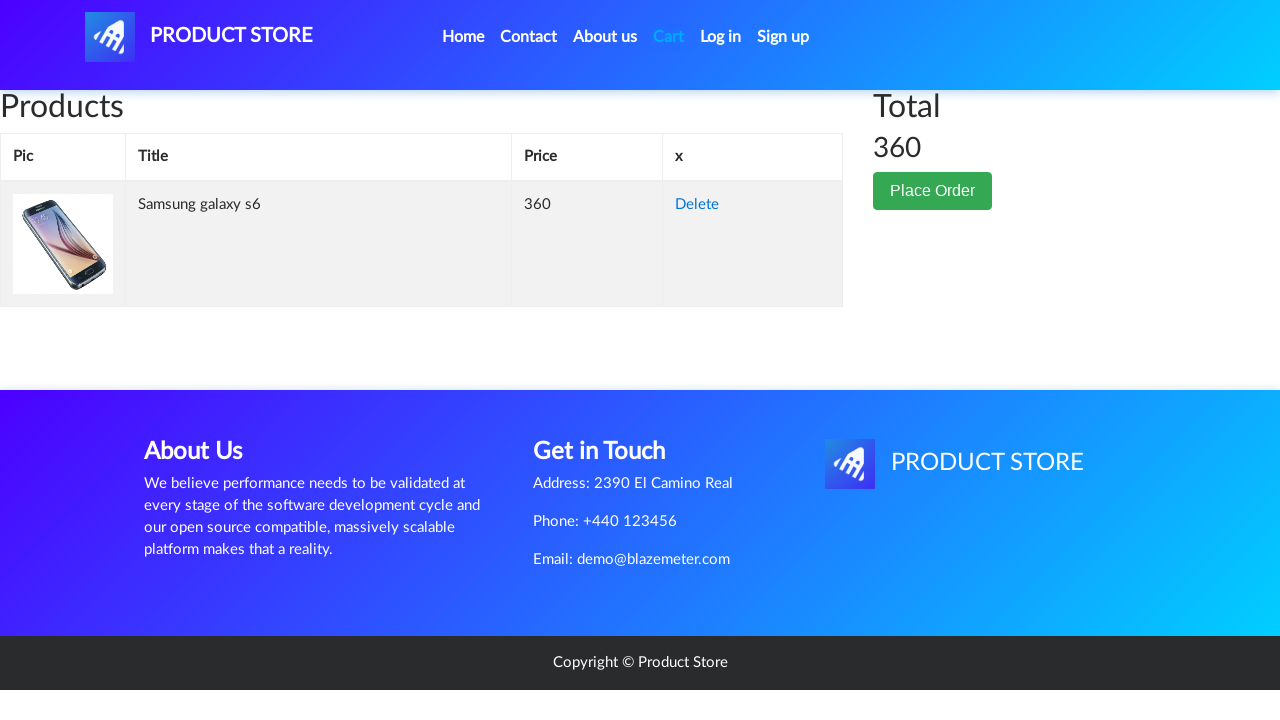

Waited for cart page to fully render
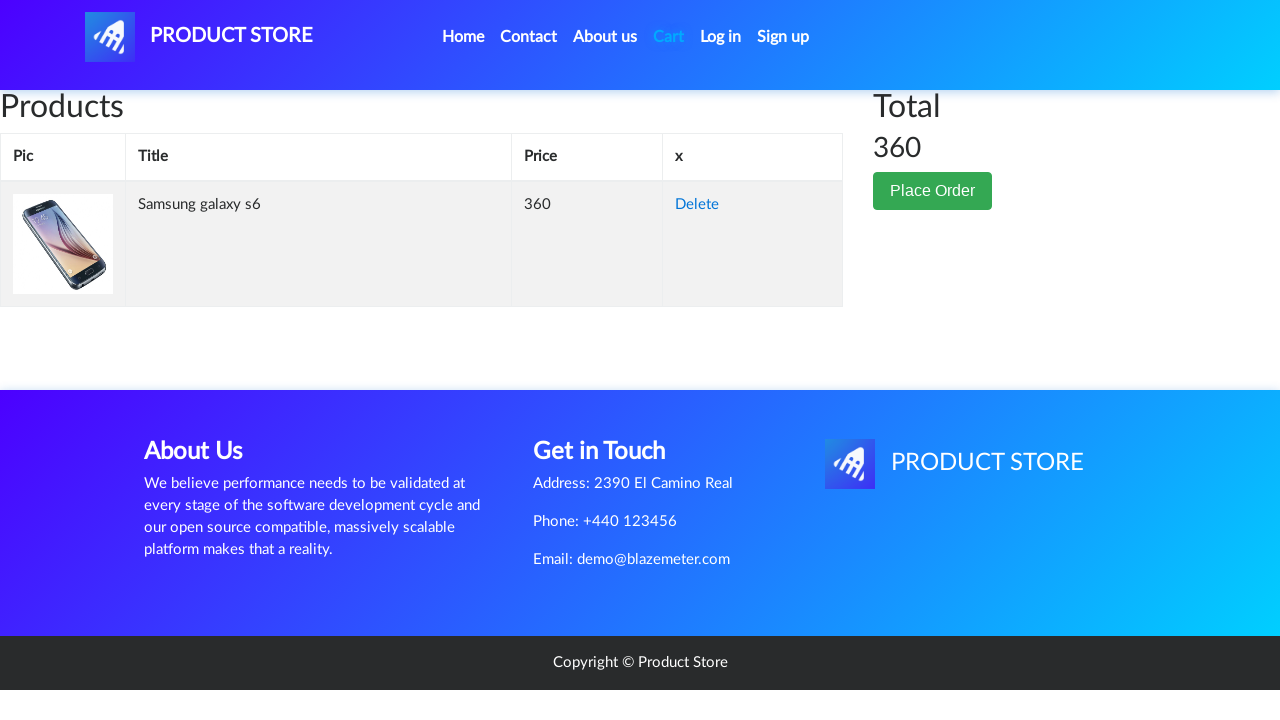

Clicked 'Place Order' button at (933, 191) on button:has-text('Place Order')
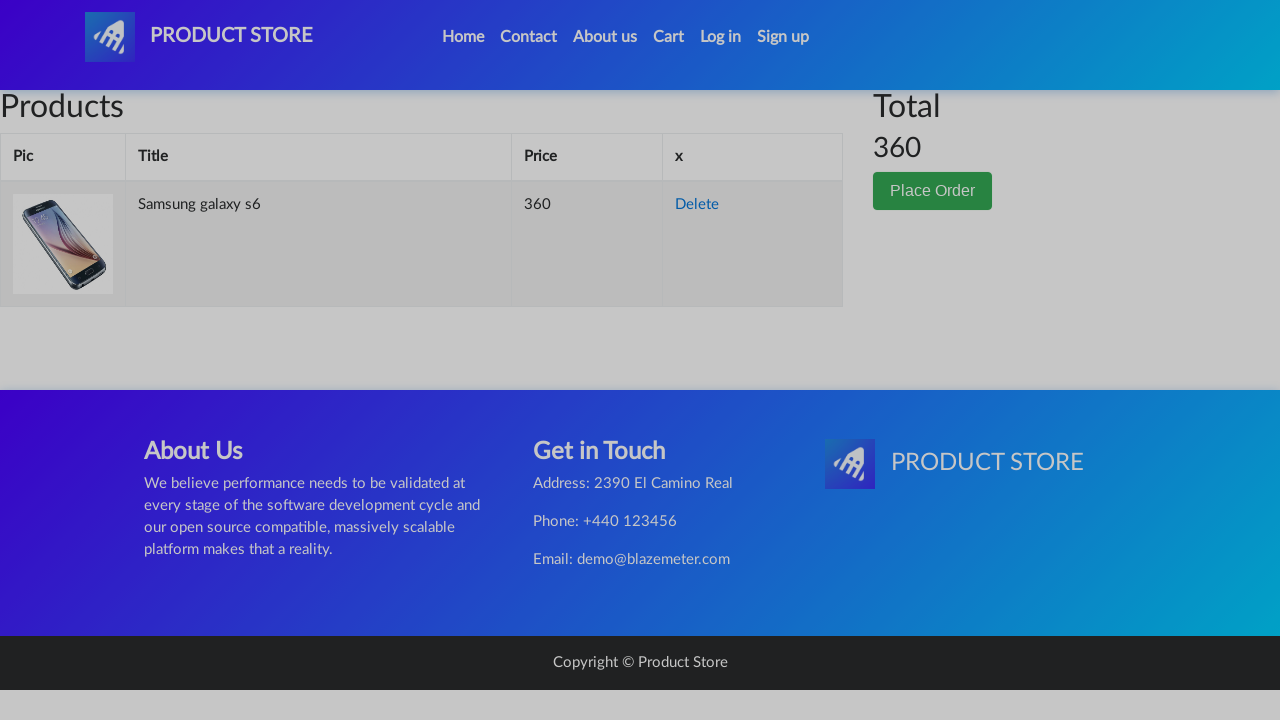

Order modal appeared on screen
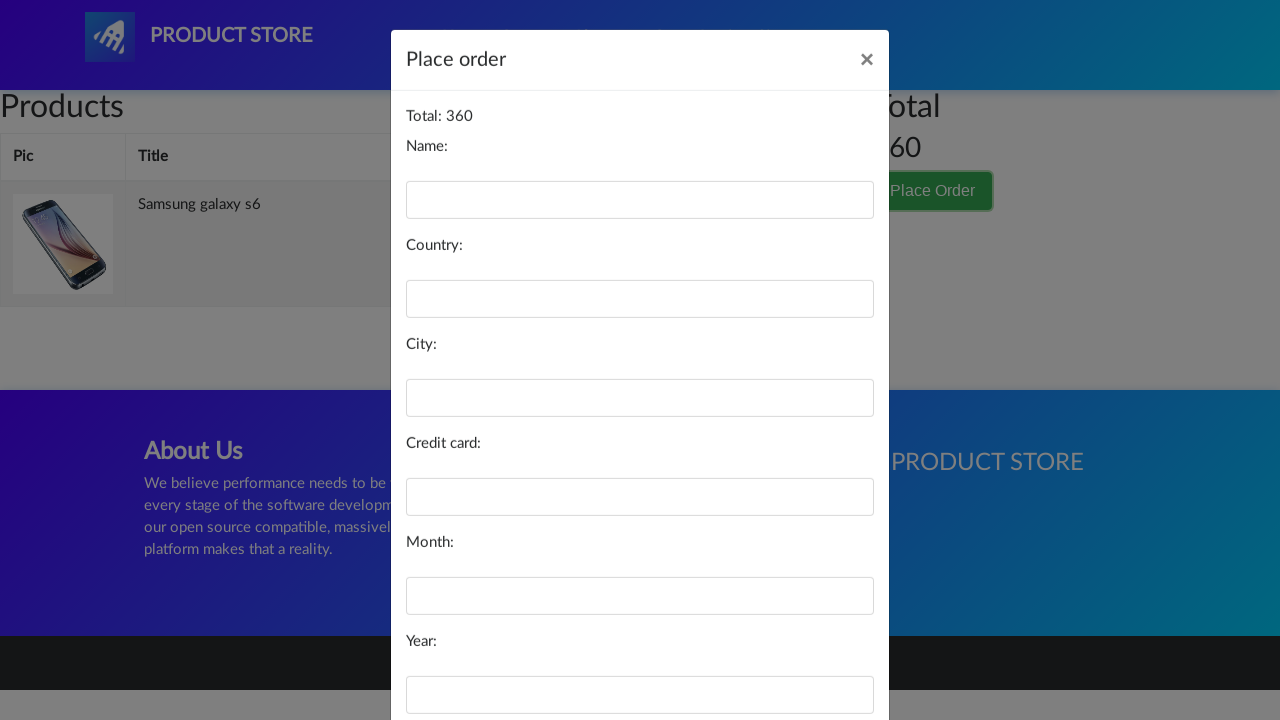

Filled name field with 'Date Test User' on #name
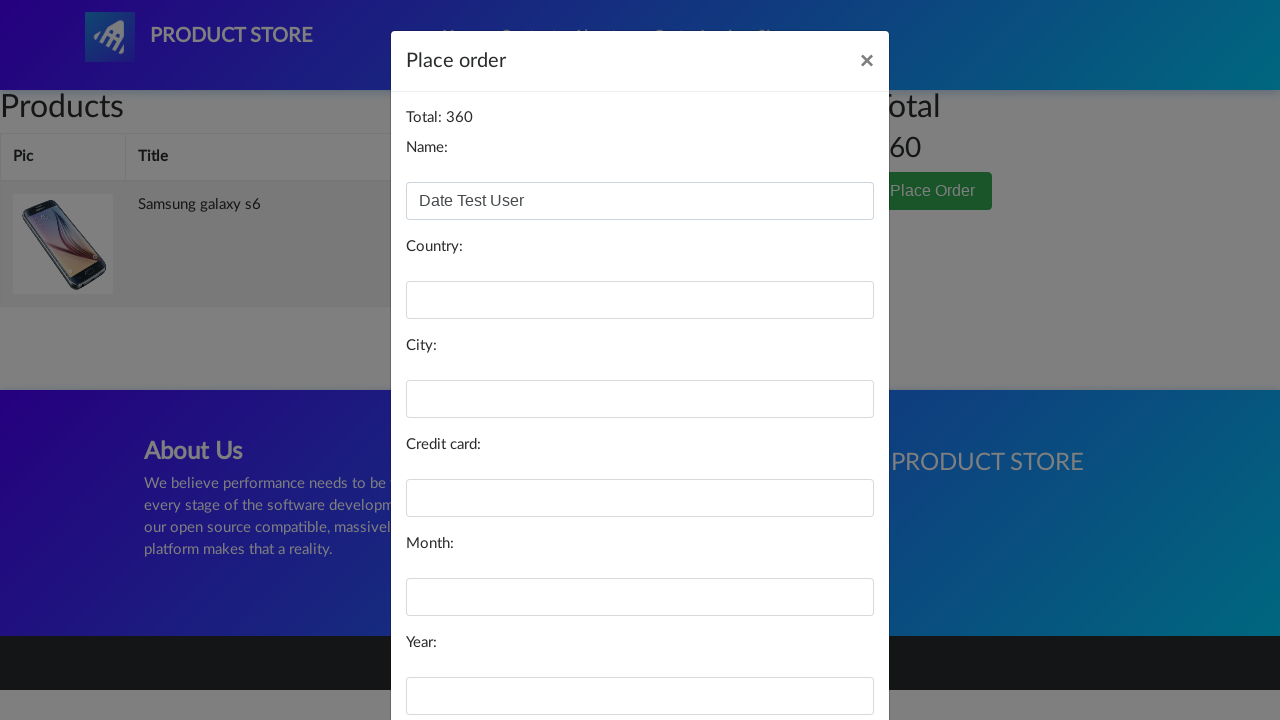

Filled country field with 'Test Country' on #country
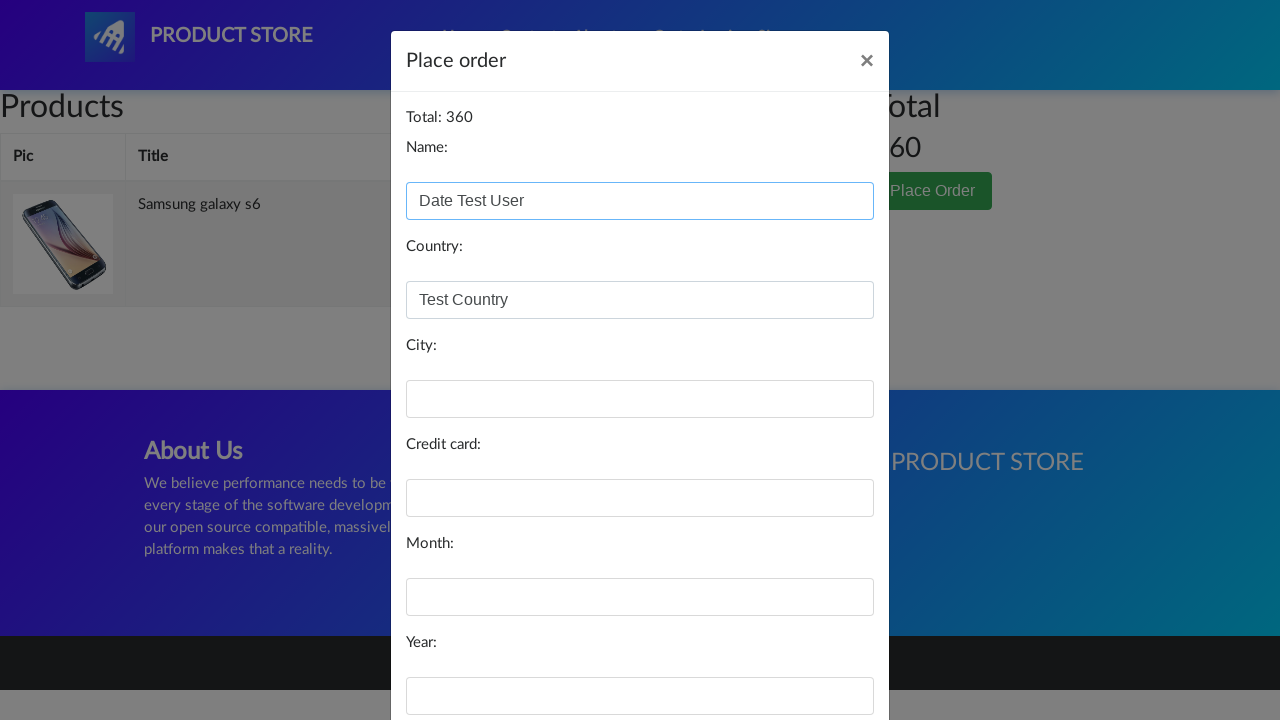

Filled city field with 'Test City' on #city
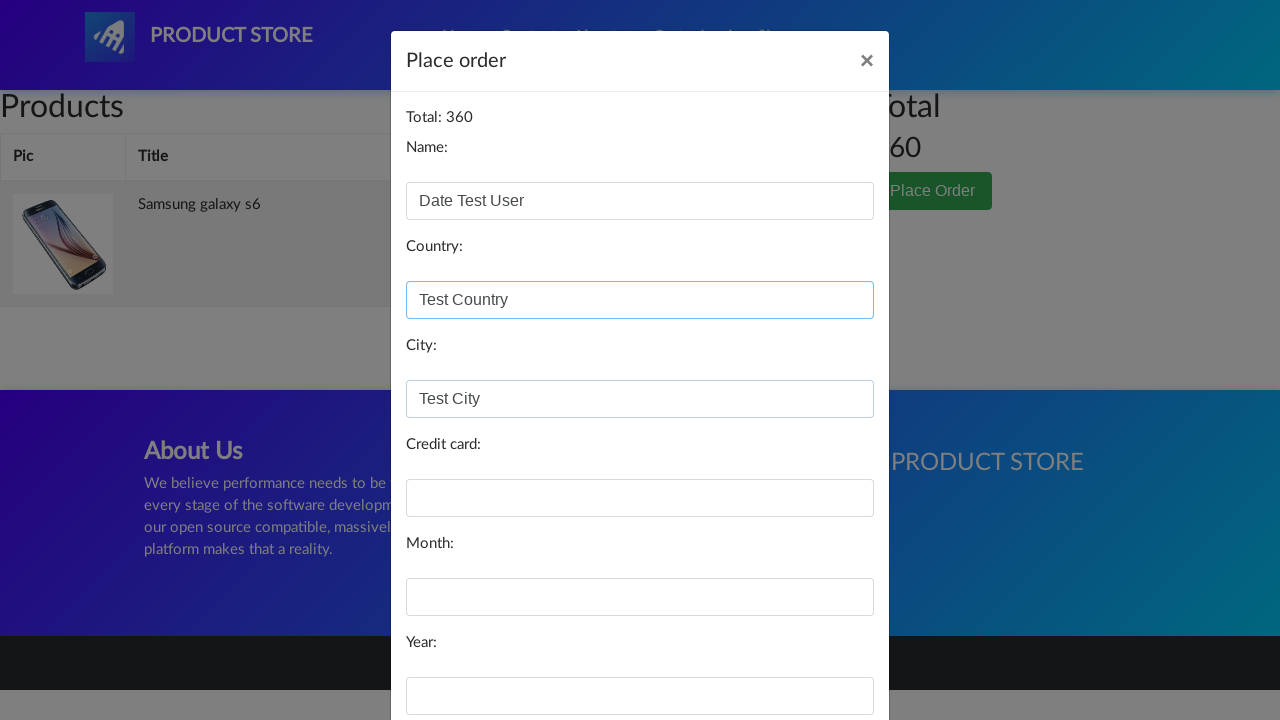

Filled card number field with test credit card on #card
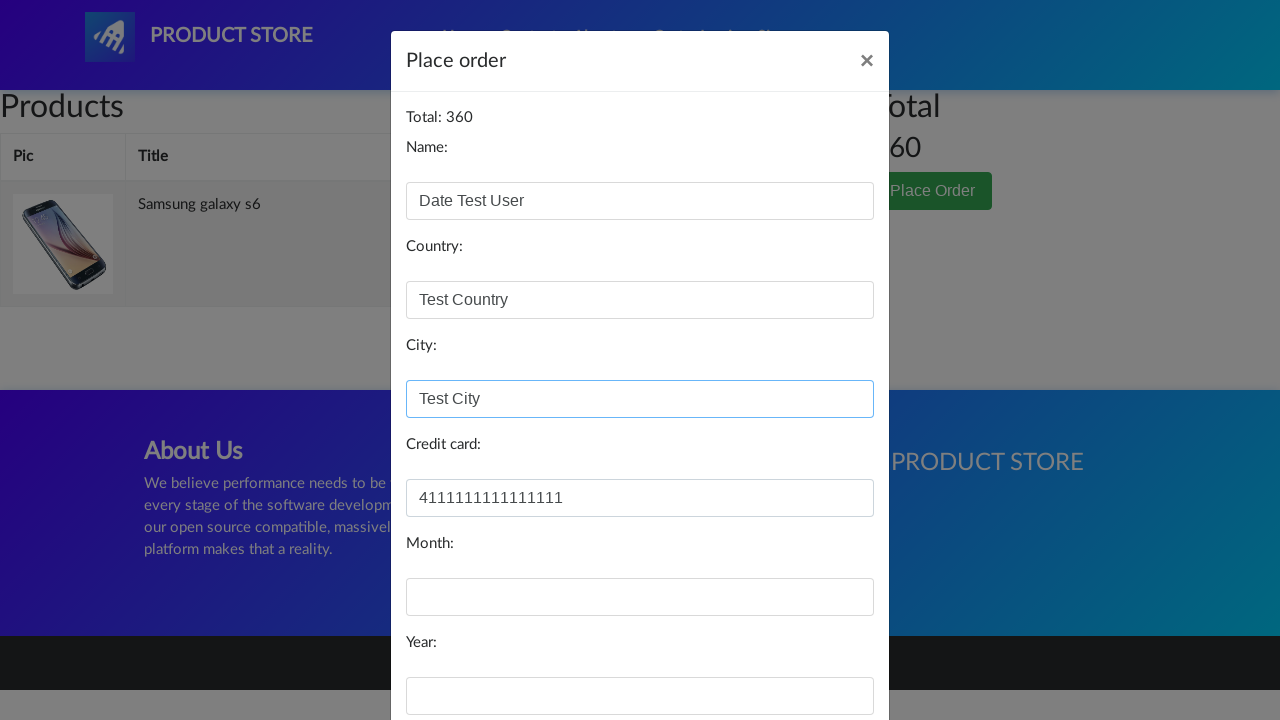

Filled expiration month with '12' on #month
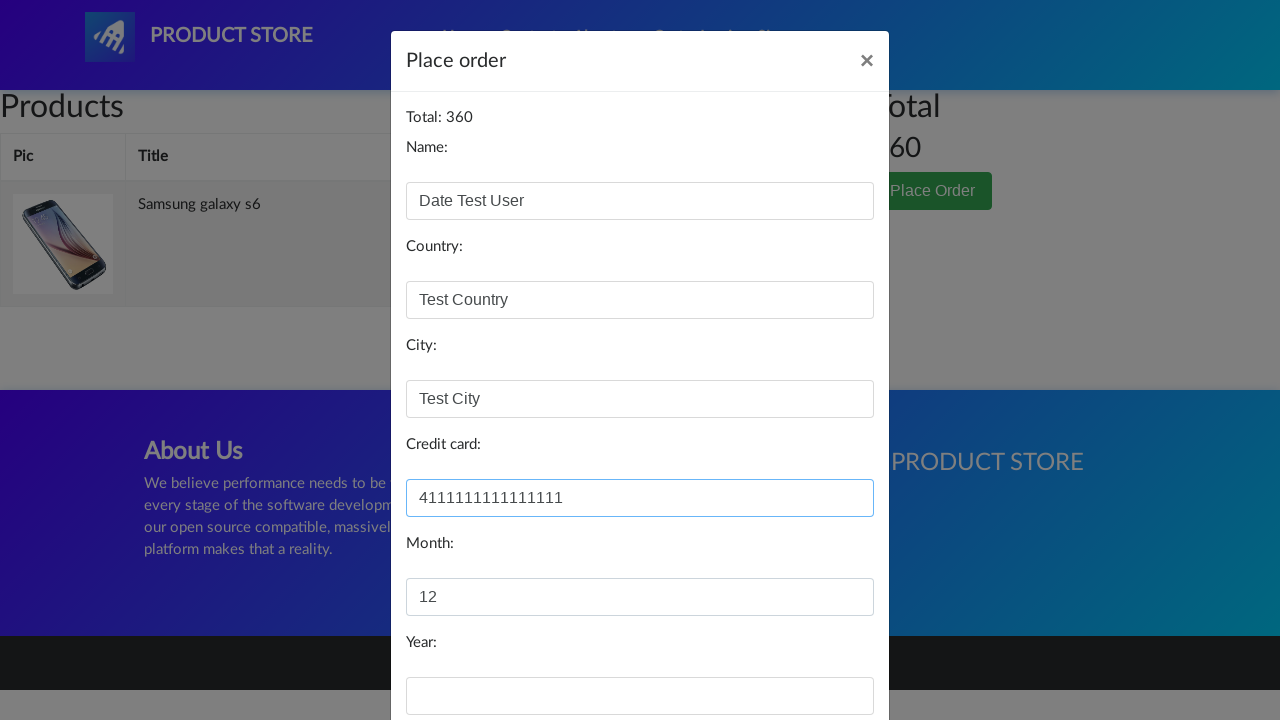

Filled expiration year with '2025' on #year
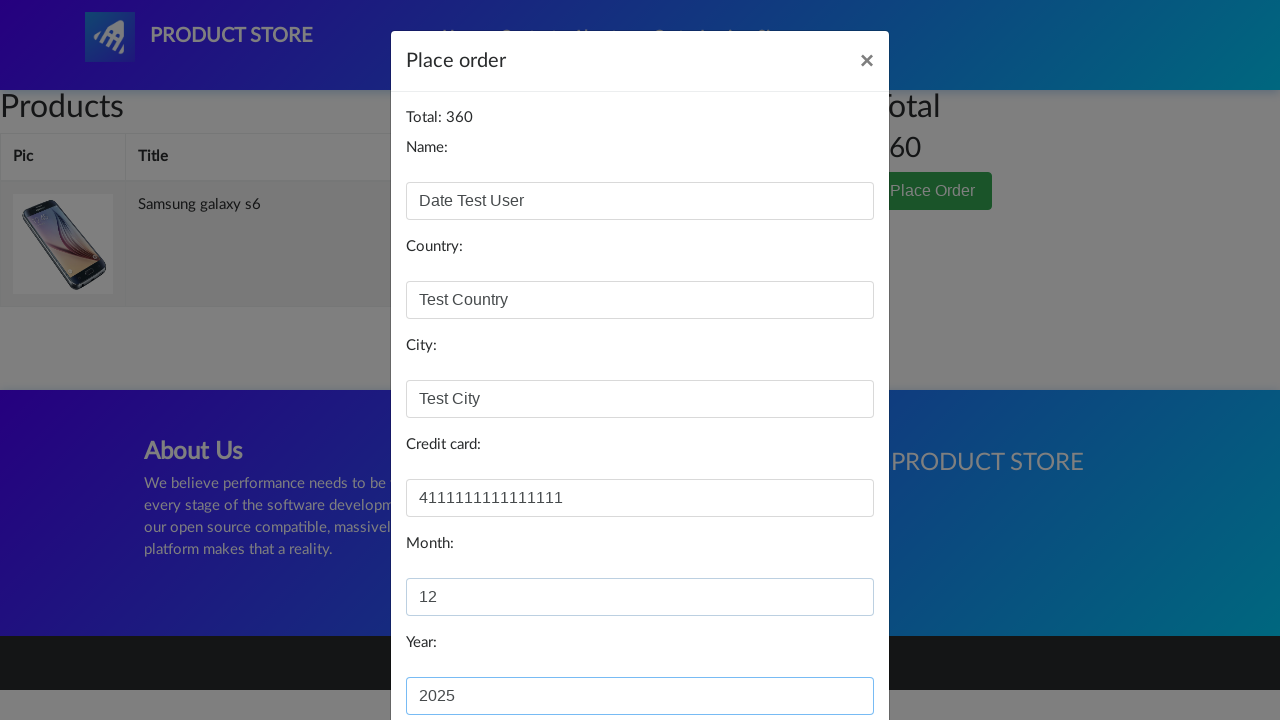

Clicked 'Purchase' button to complete order at (823, 655) on button:has-text('Purchase')
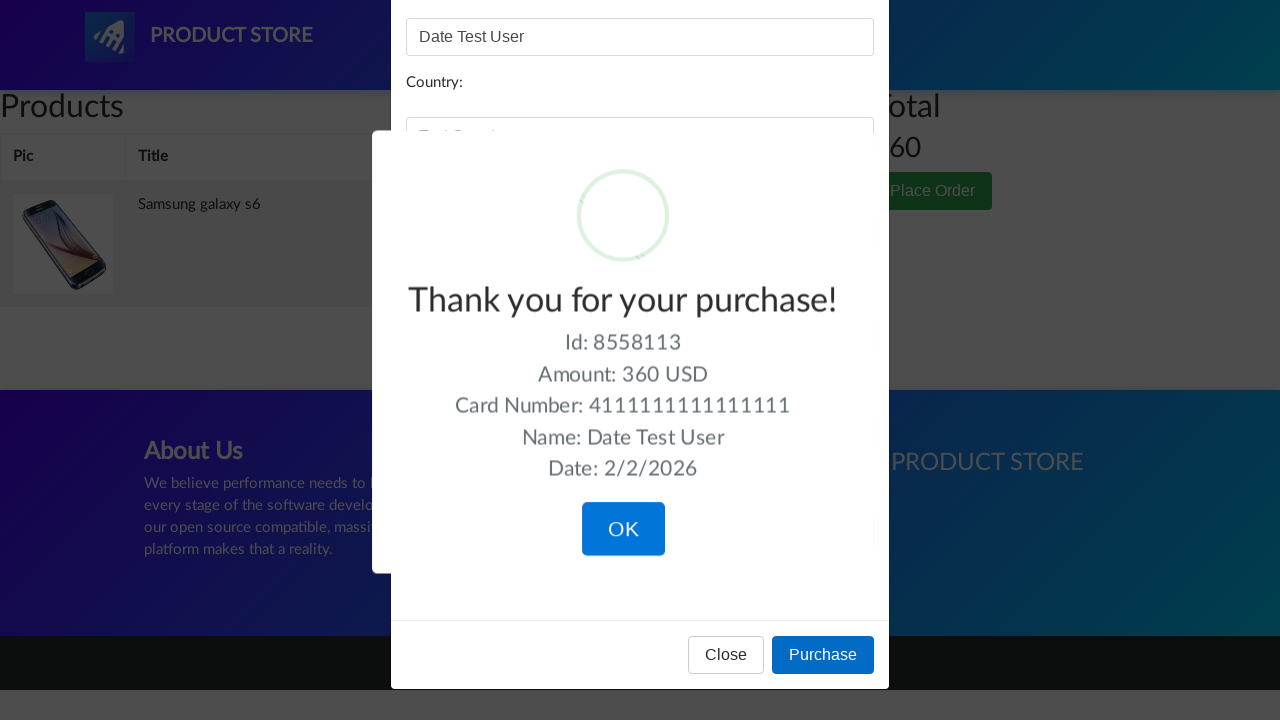

Order confirmation modal appeared
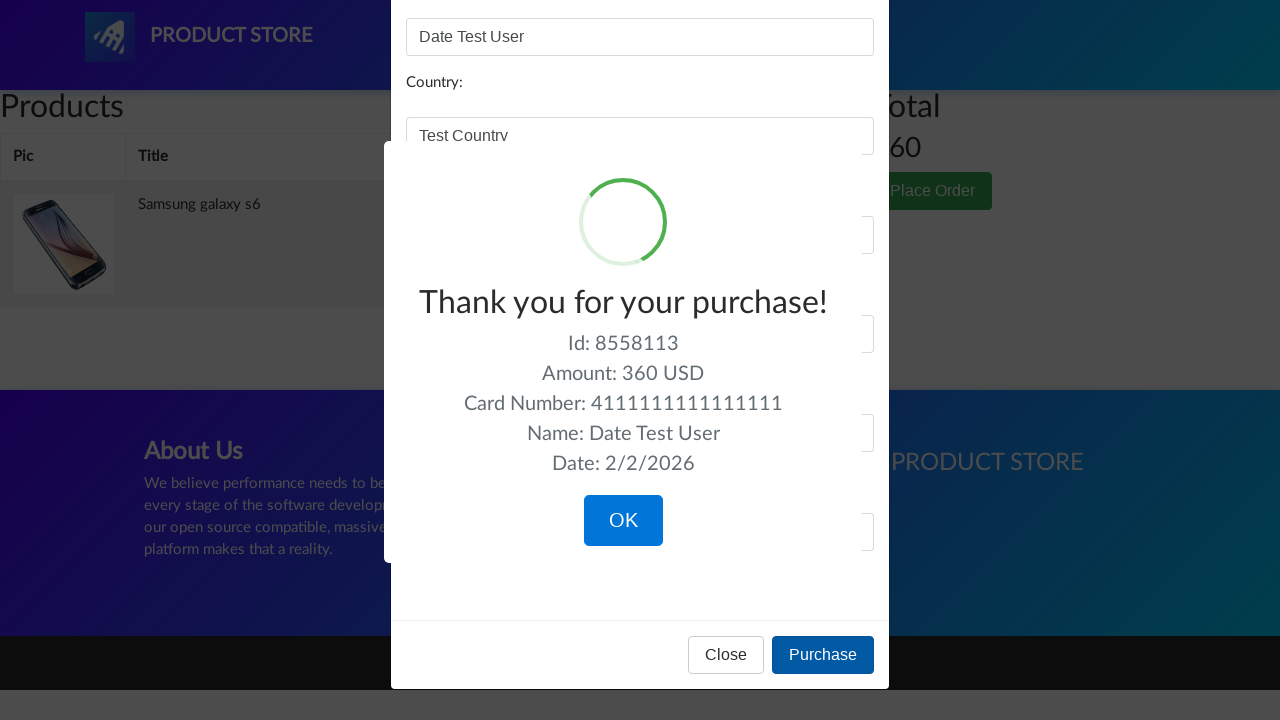

Order confirmation text is visible - purchase date verification complete
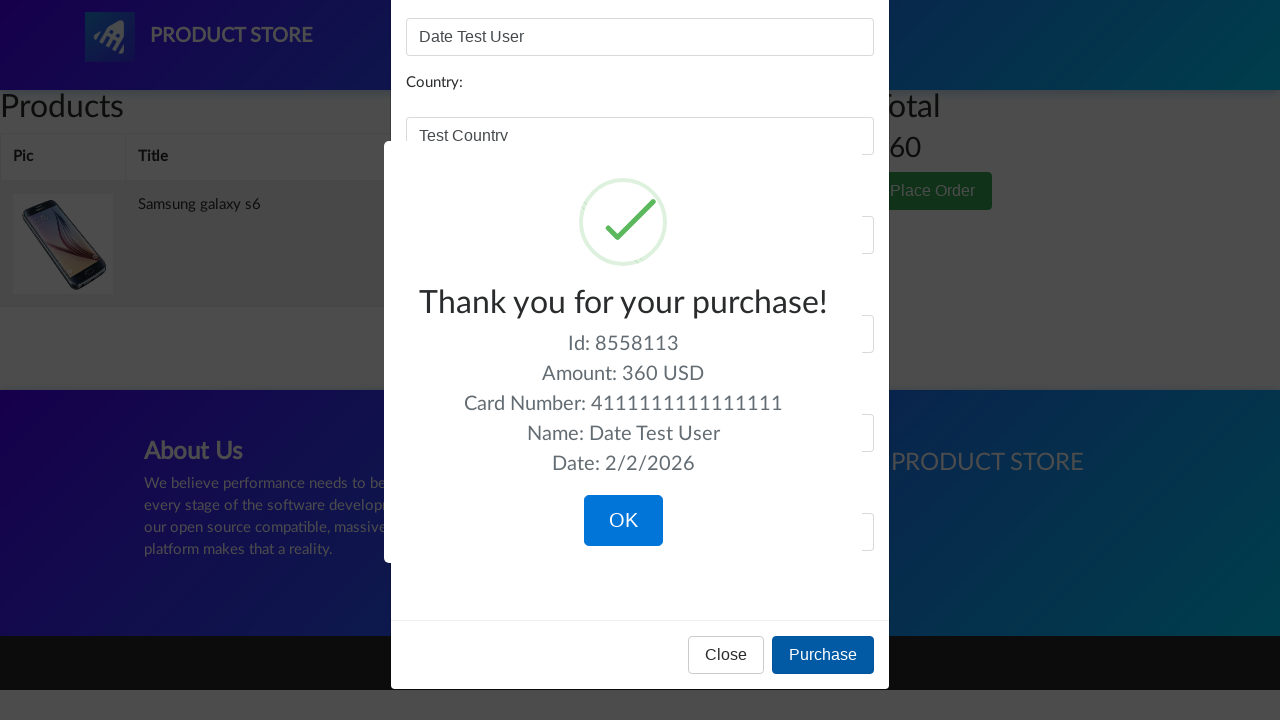

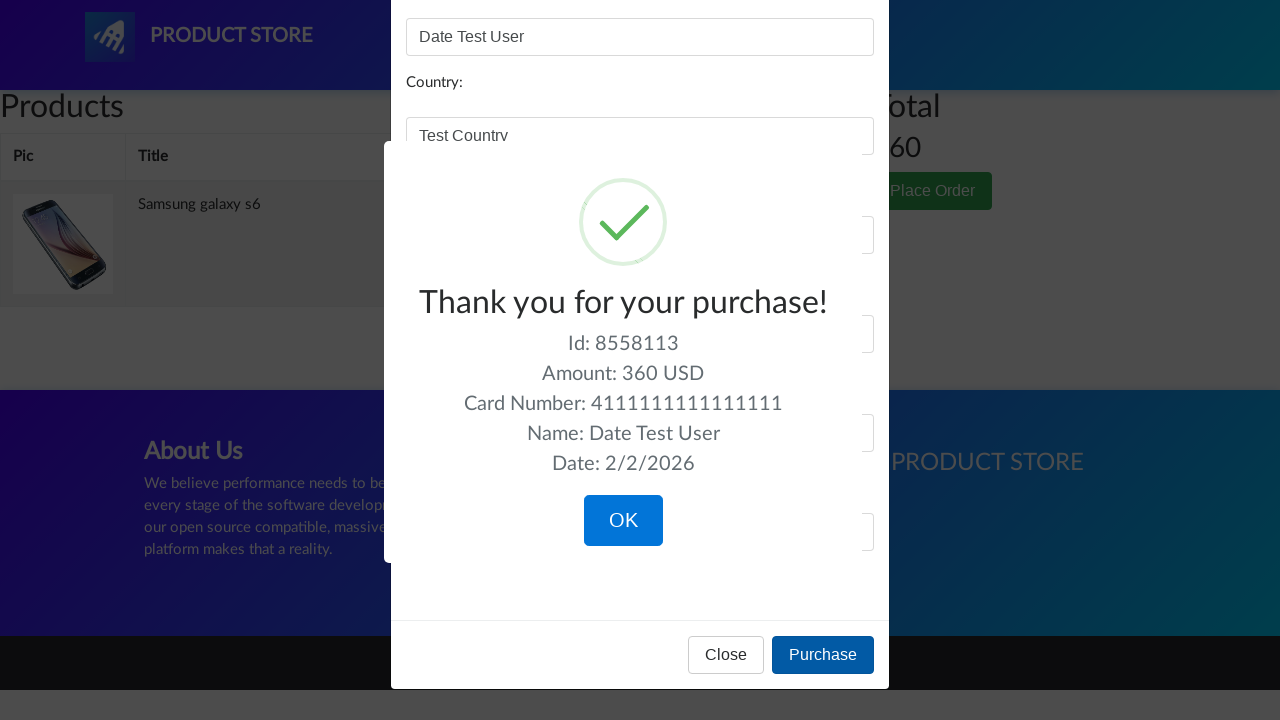